Tests the Text Box form on DemoQA by filling in full name, email, current address, and permanent address fields, then submitting the form.

Starting URL: https://demoqa.com/text-box

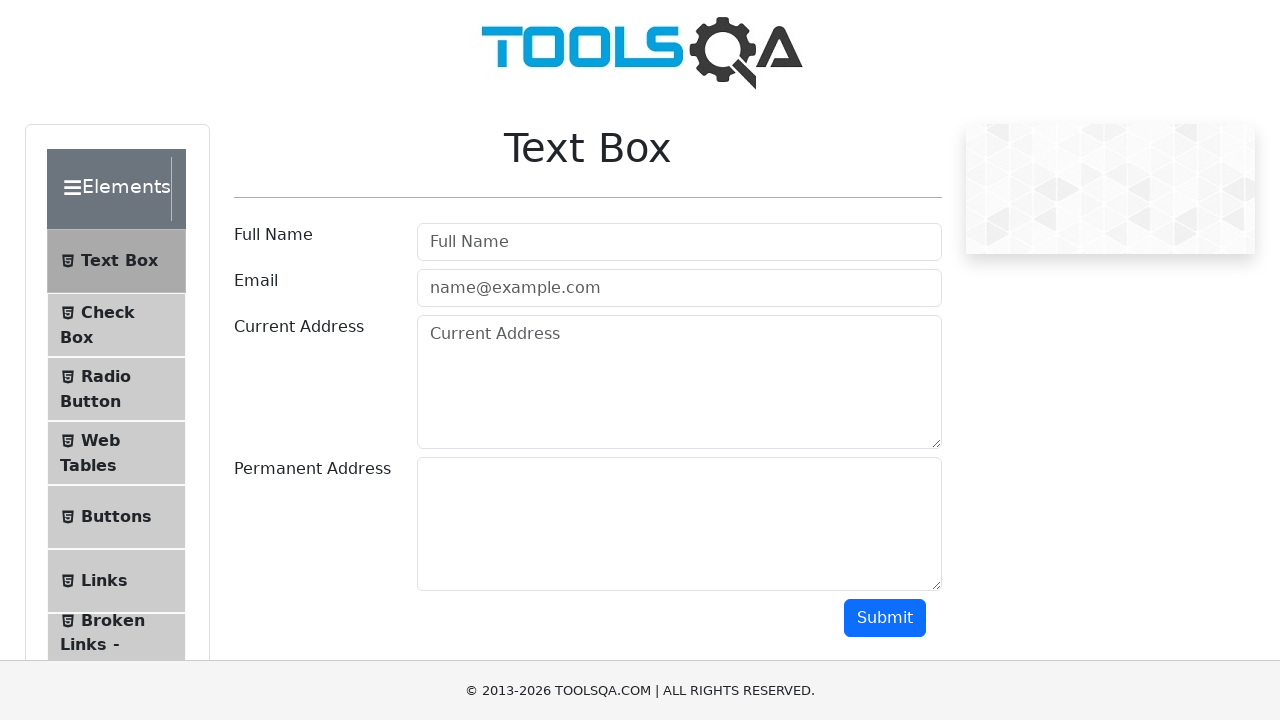

Clicked on Text Box section to ensure it's active at (119, 261) on xpath=//span[text()='Text Box']
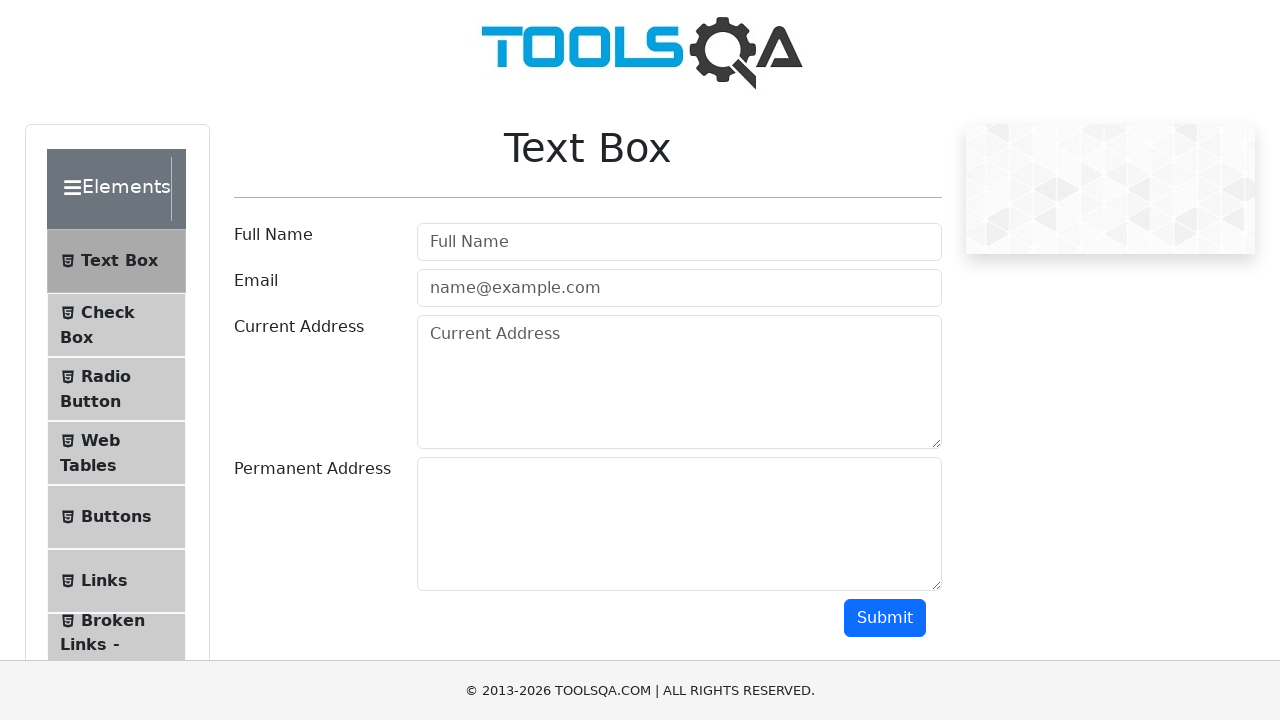

Clicked on Full Name input field at (679, 242) on #userName
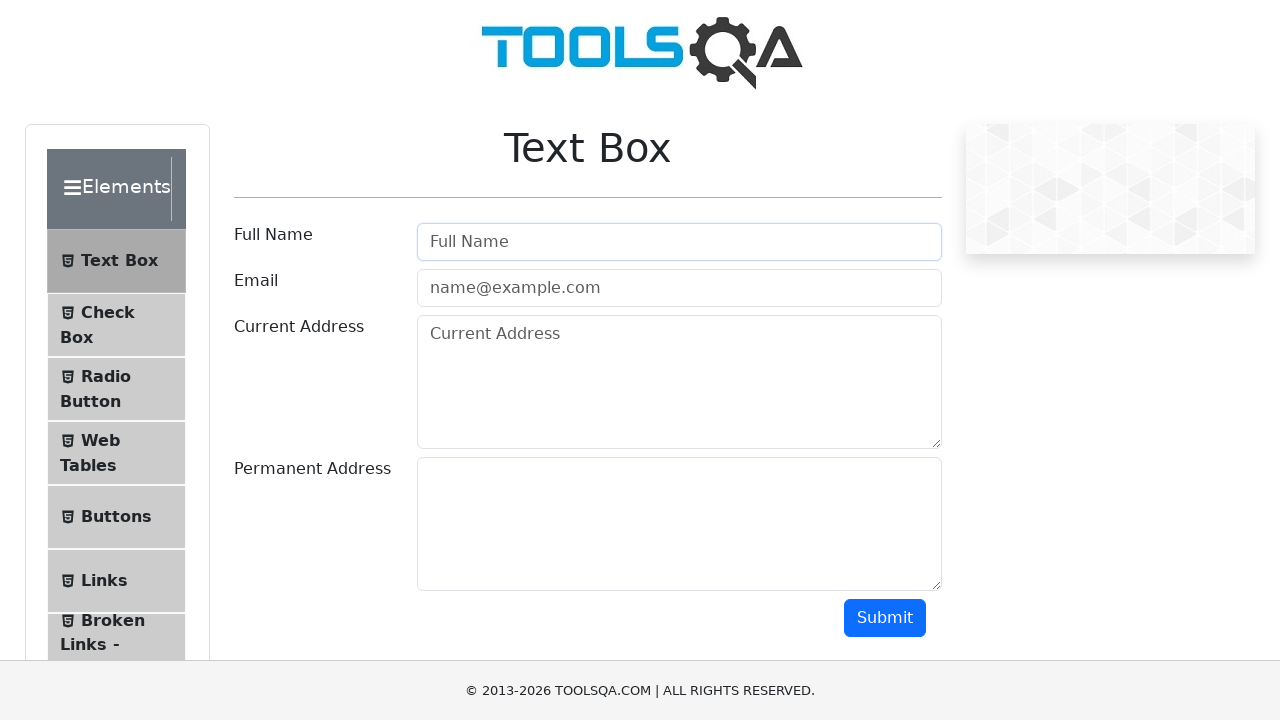

Filled Full Name field with 'Georgiana Alina' on #userName
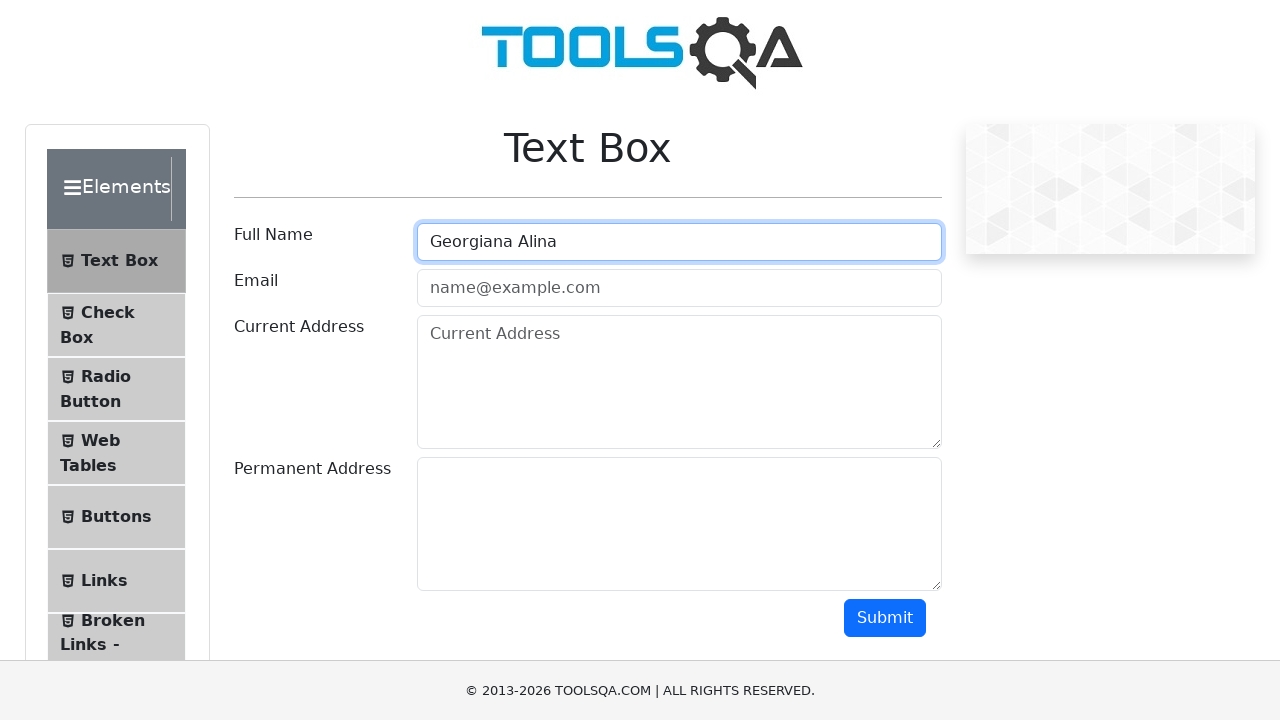

Pressed Tab to move to next field
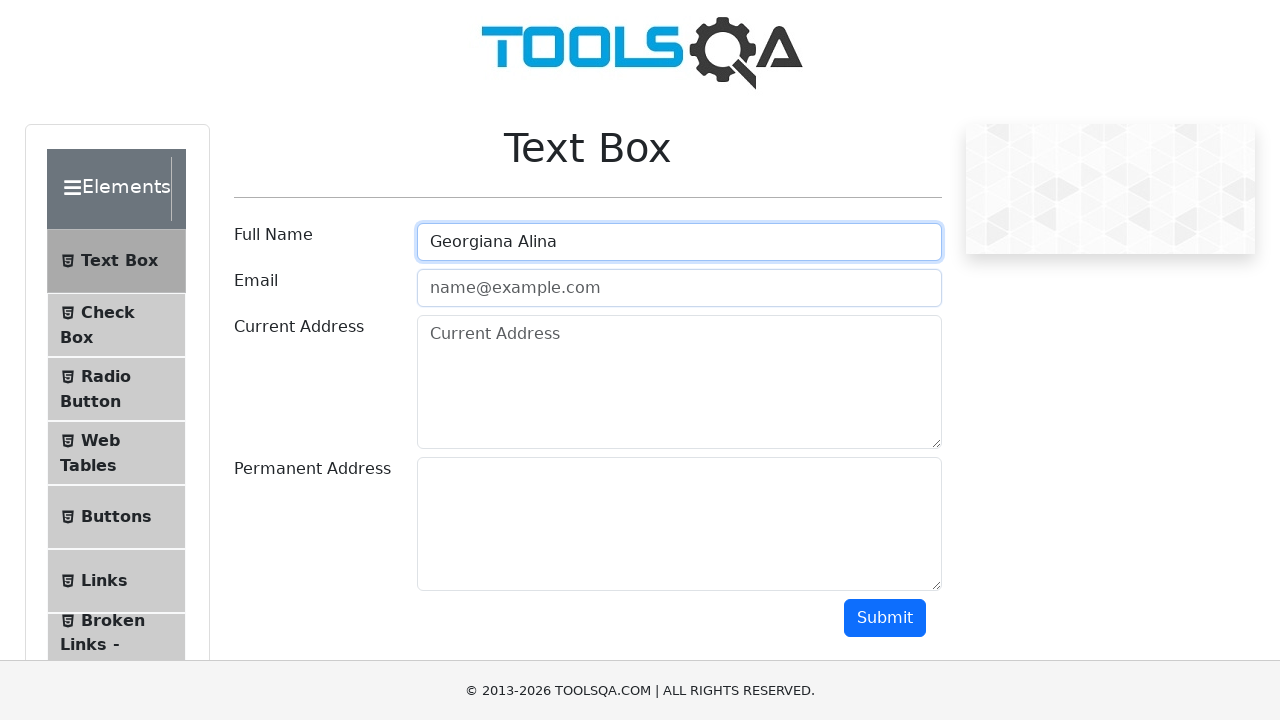

Clicked on Email input field at (679, 288) on #userEmail
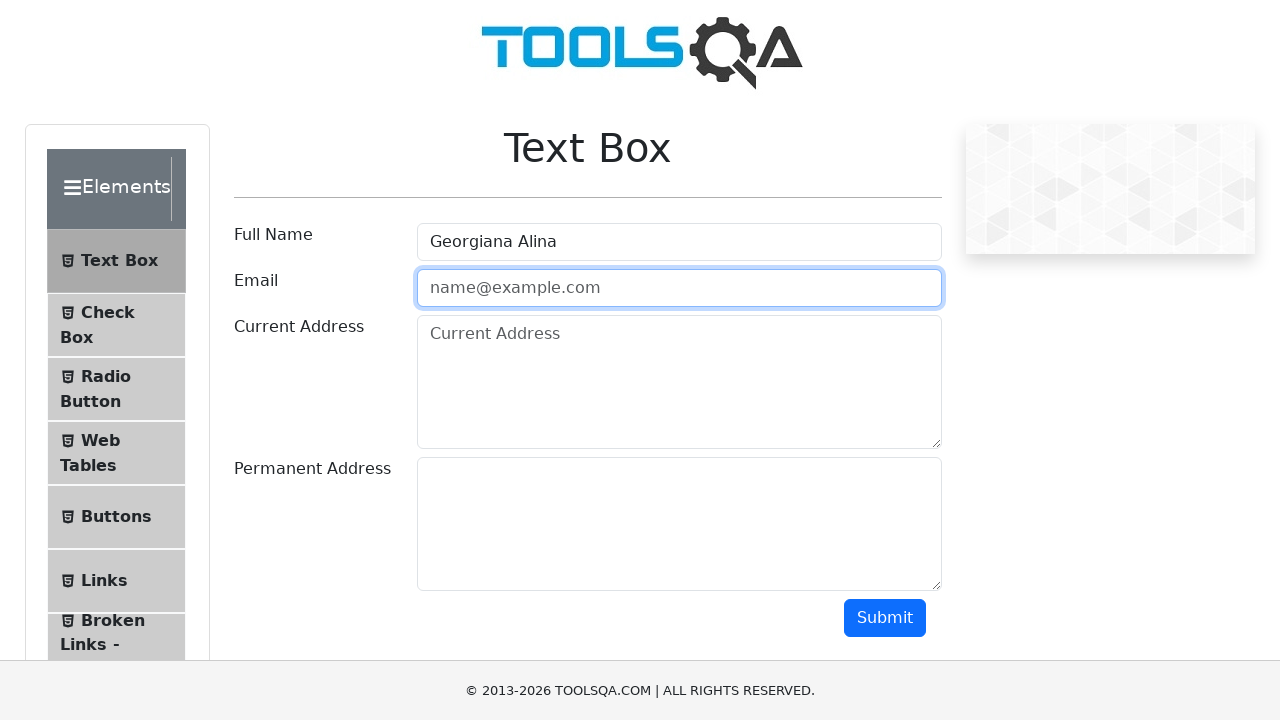

Filled Email field with 'test@test.com' on #userEmail
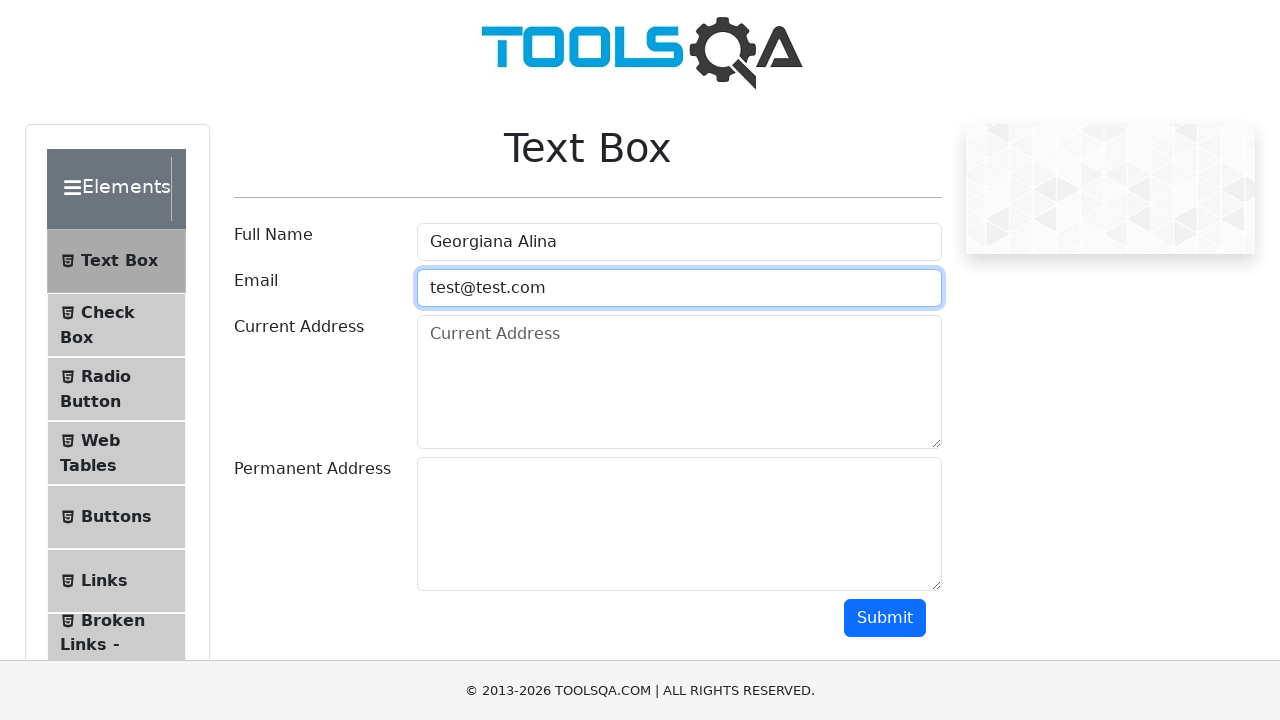

Pressed Tab to move to next field
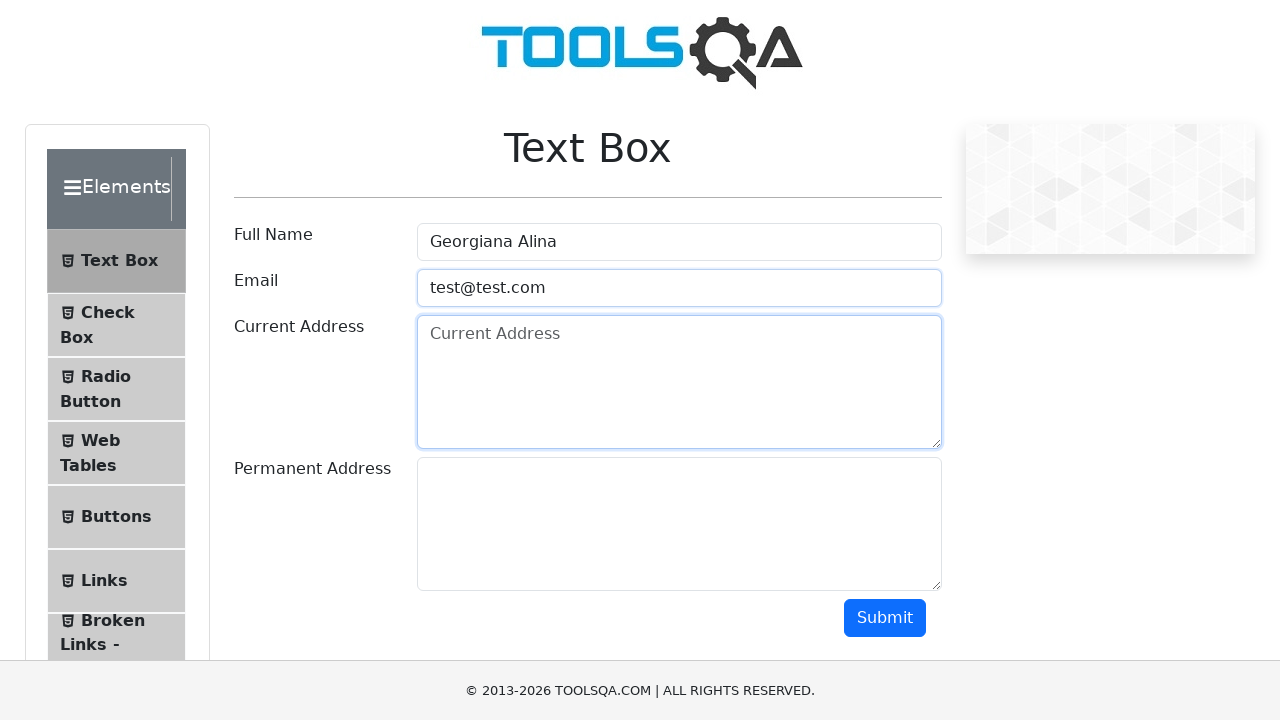

Scrolled down to view remaining address fields
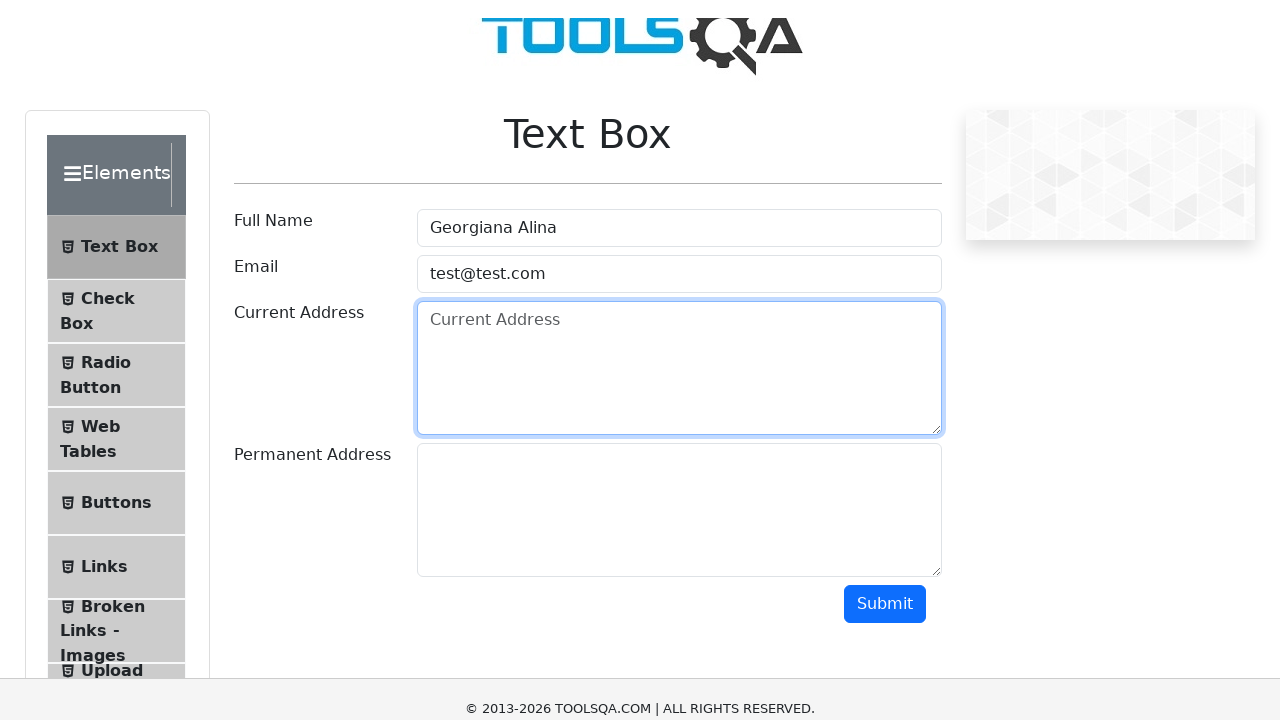

Clicked on Current Address input field at (679, 66) on #currentAddress
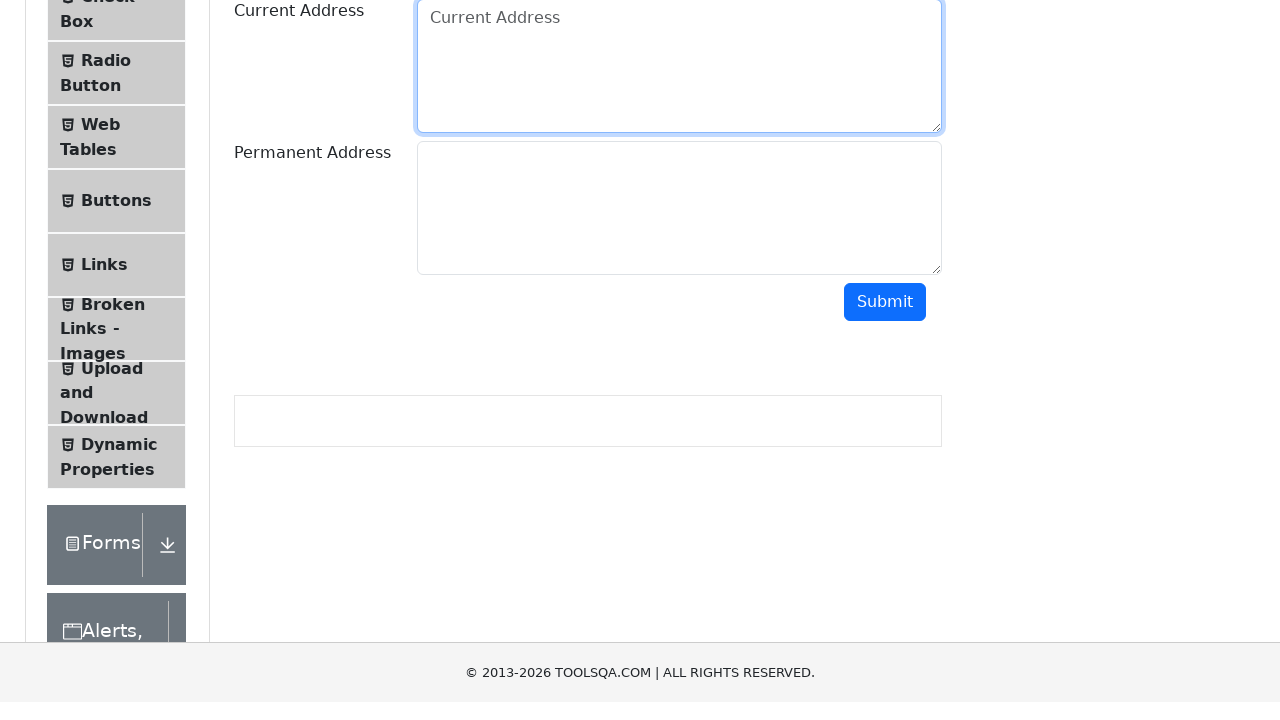

Filled Current Address field with 'Bucharest' on #currentAddress
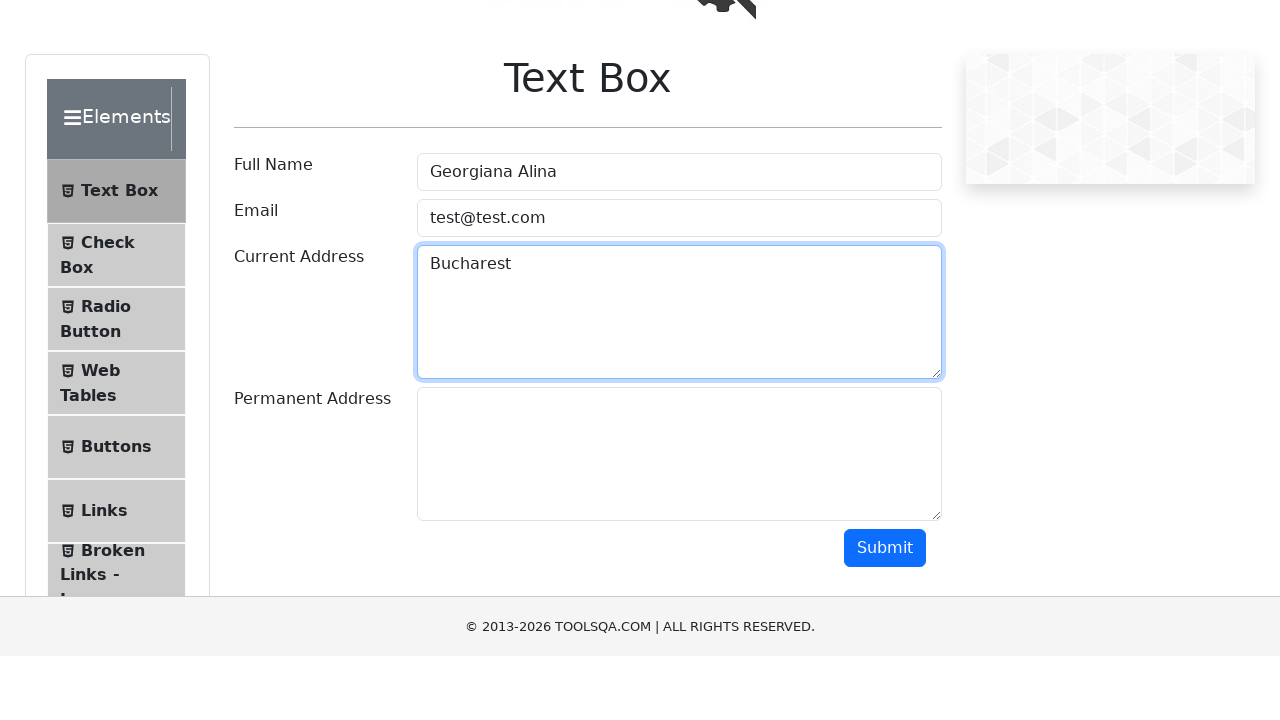

Pressed Tab to move to next field
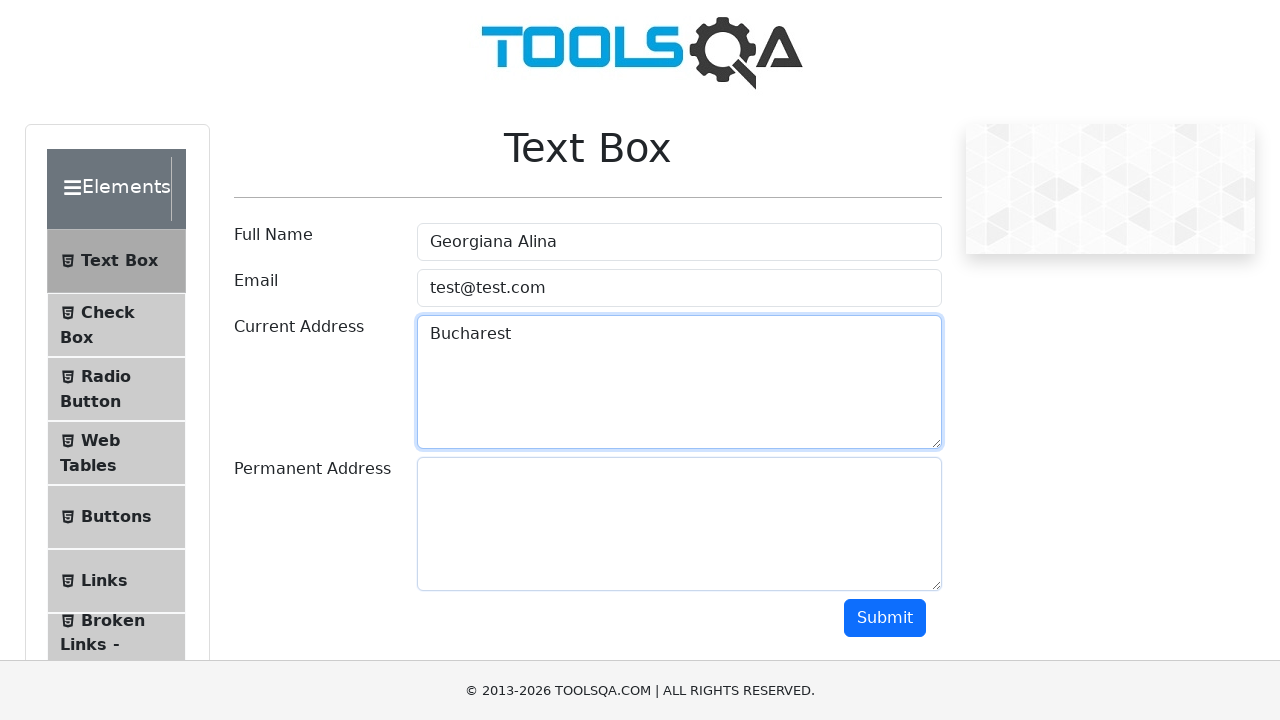

Clicked on Permanent Address input field at (679, 524) on #permanentAddress
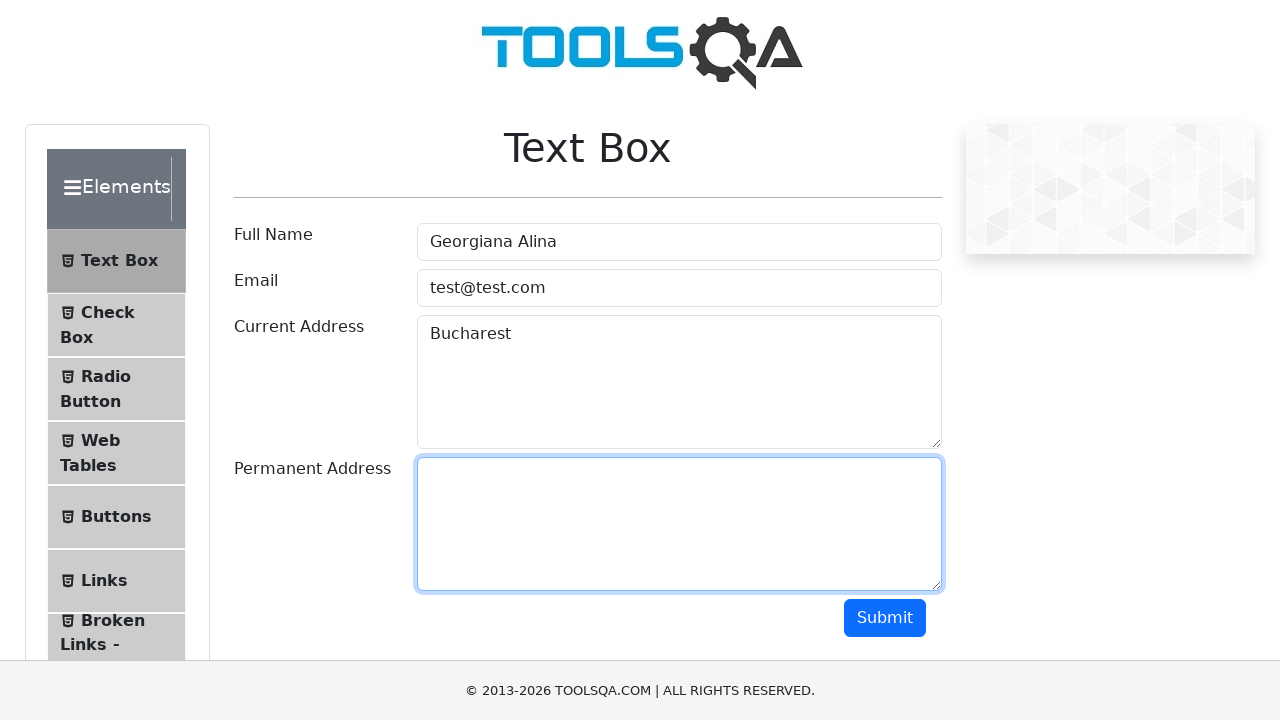

Filled Permanent Address field with 'Romania' on #permanentAddress
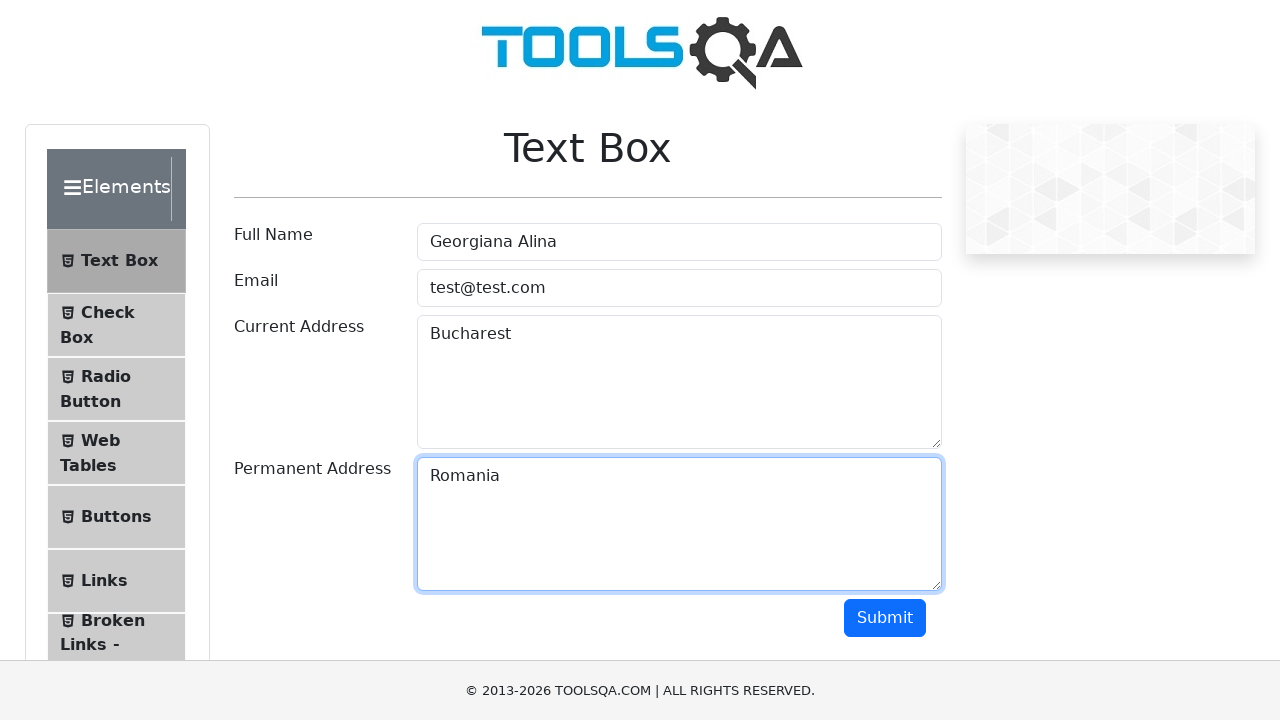

Pressed Tab after filling last field
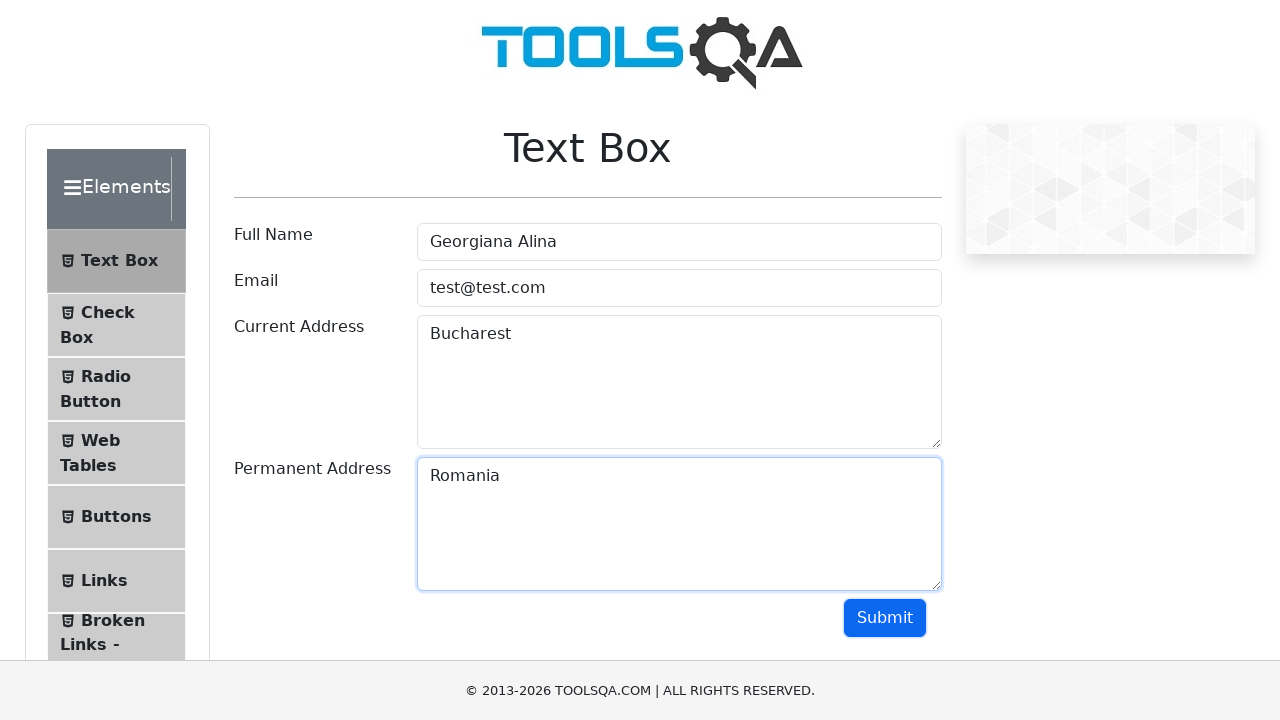

Pressed Enter on Submit button to submit the form on #submit
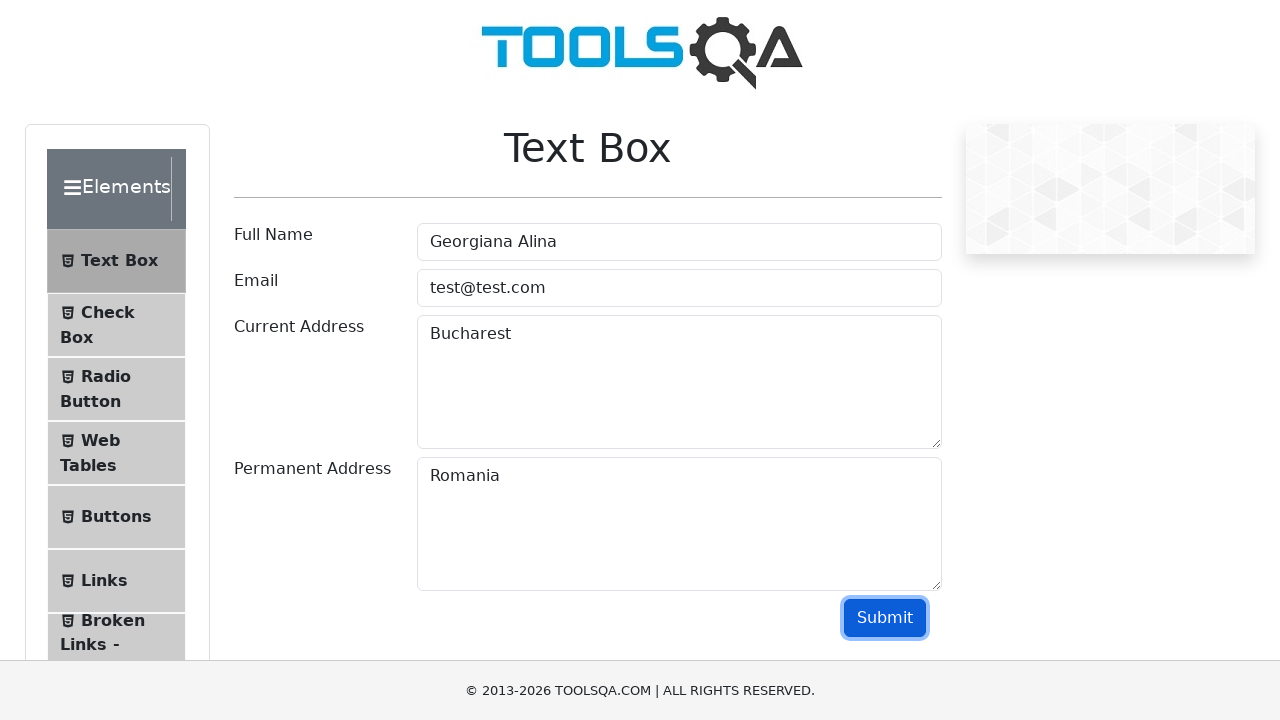

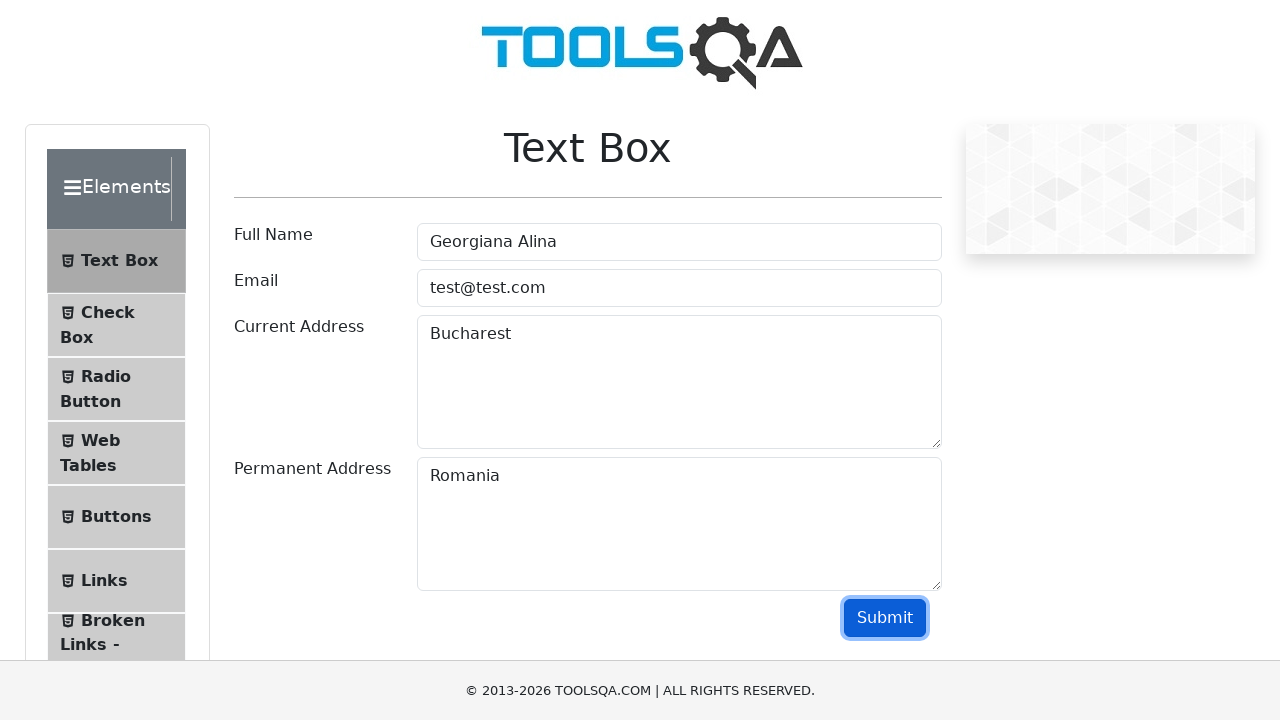